Tests the selectable interaction feature by navigating to the Interactions section, opening the Selectable tab, and selecting multiple items (1st, 3rd, and 4th) from a selectable list.

Starting URL: https://seleniumui.moderntester.pl/

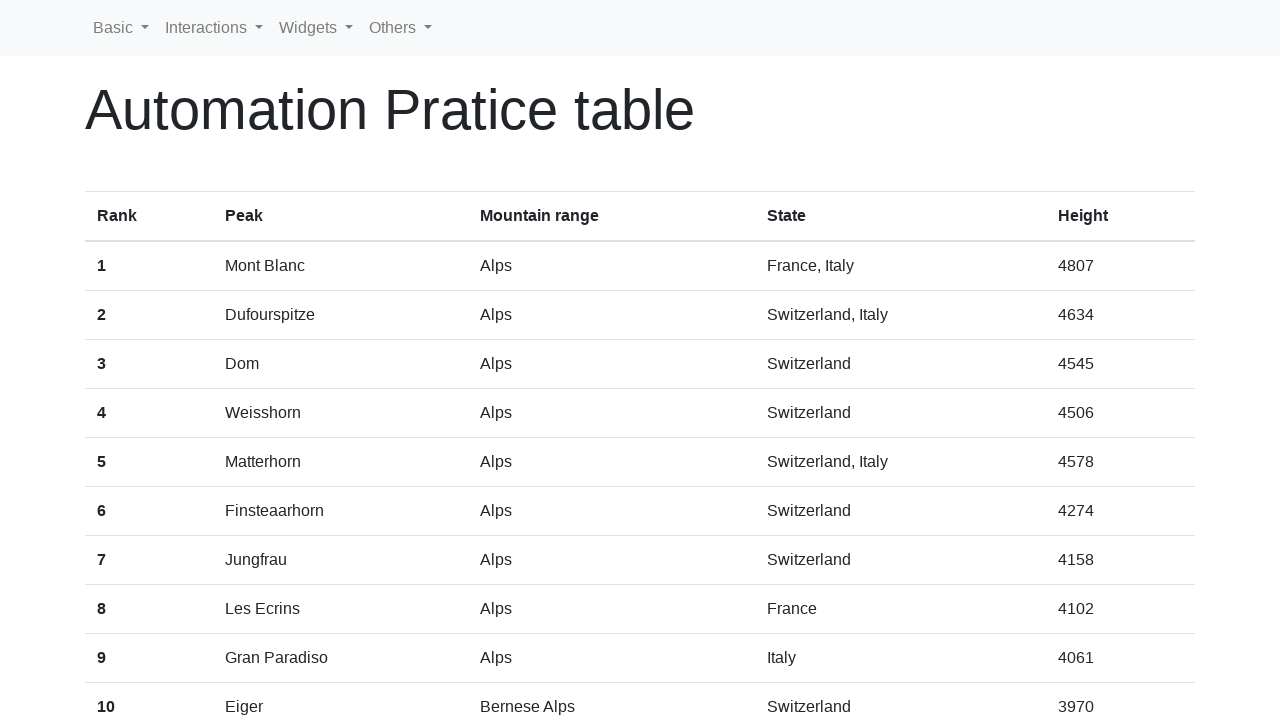

Clicked on Interactions tab in the navigation at (214, 28) on text=Interactions
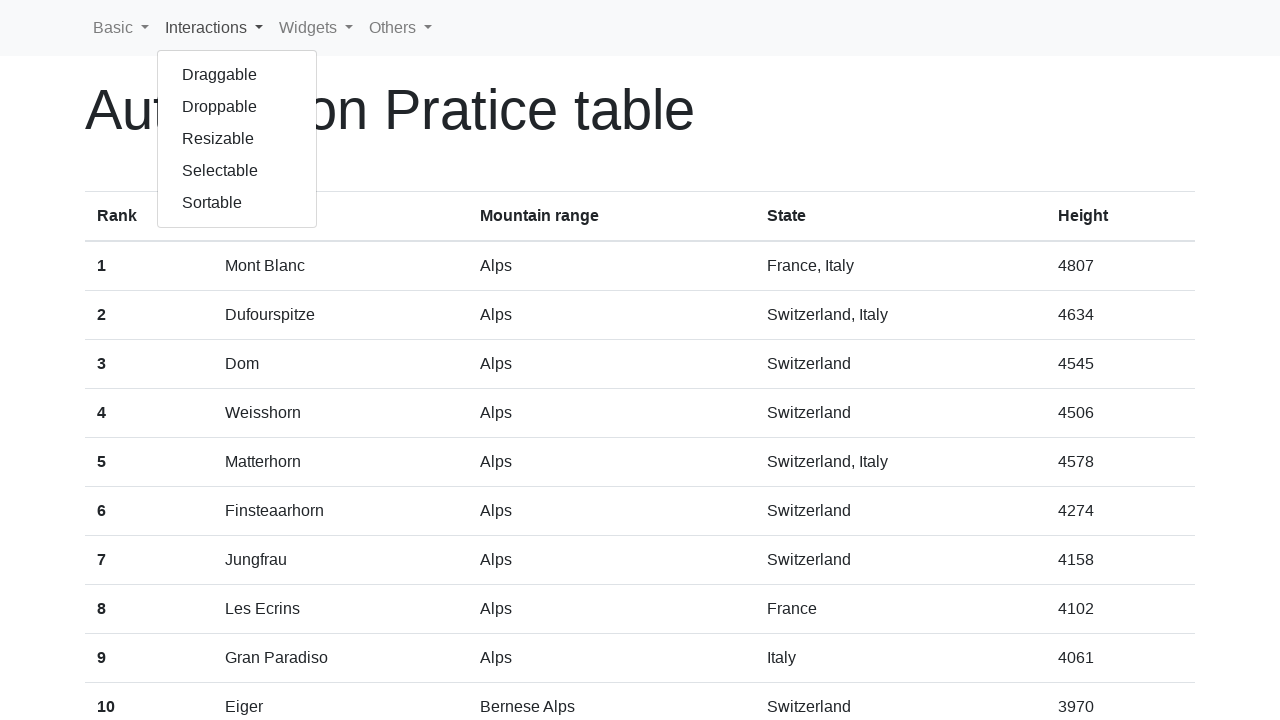

Clicked on Selectable option at (237, 171) on text=Selectable
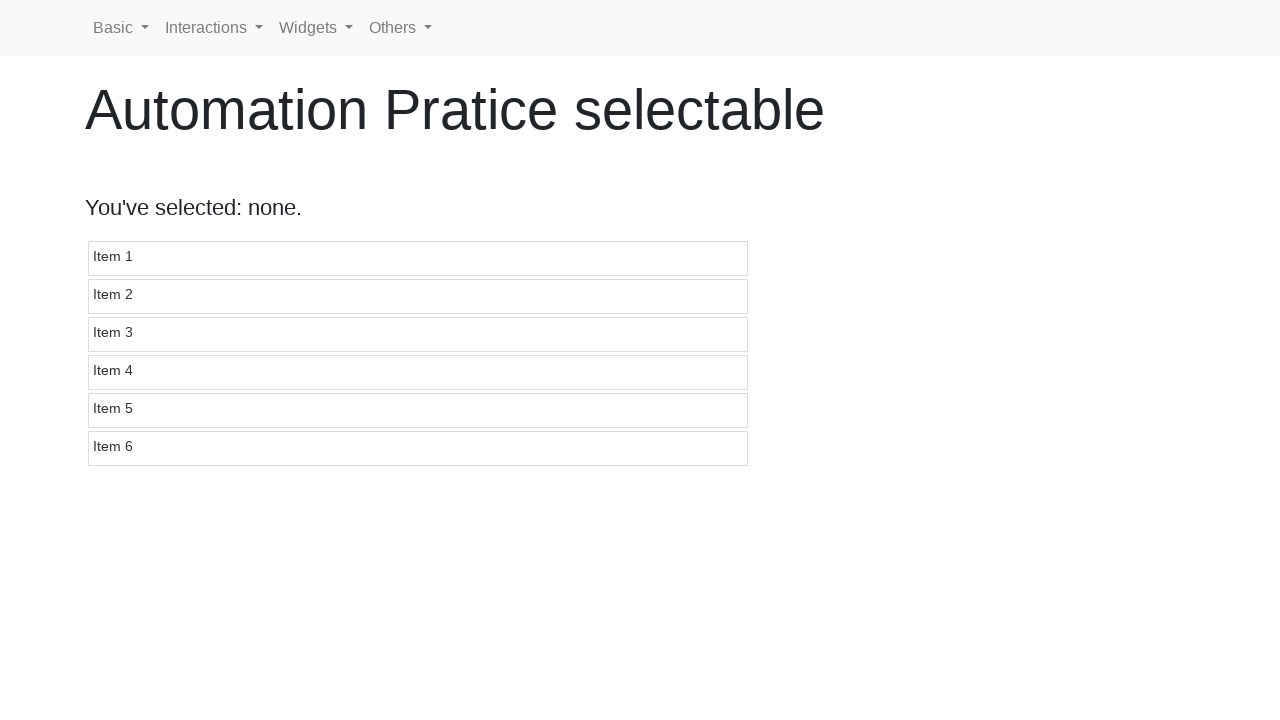

Selectable list loaded and is visible
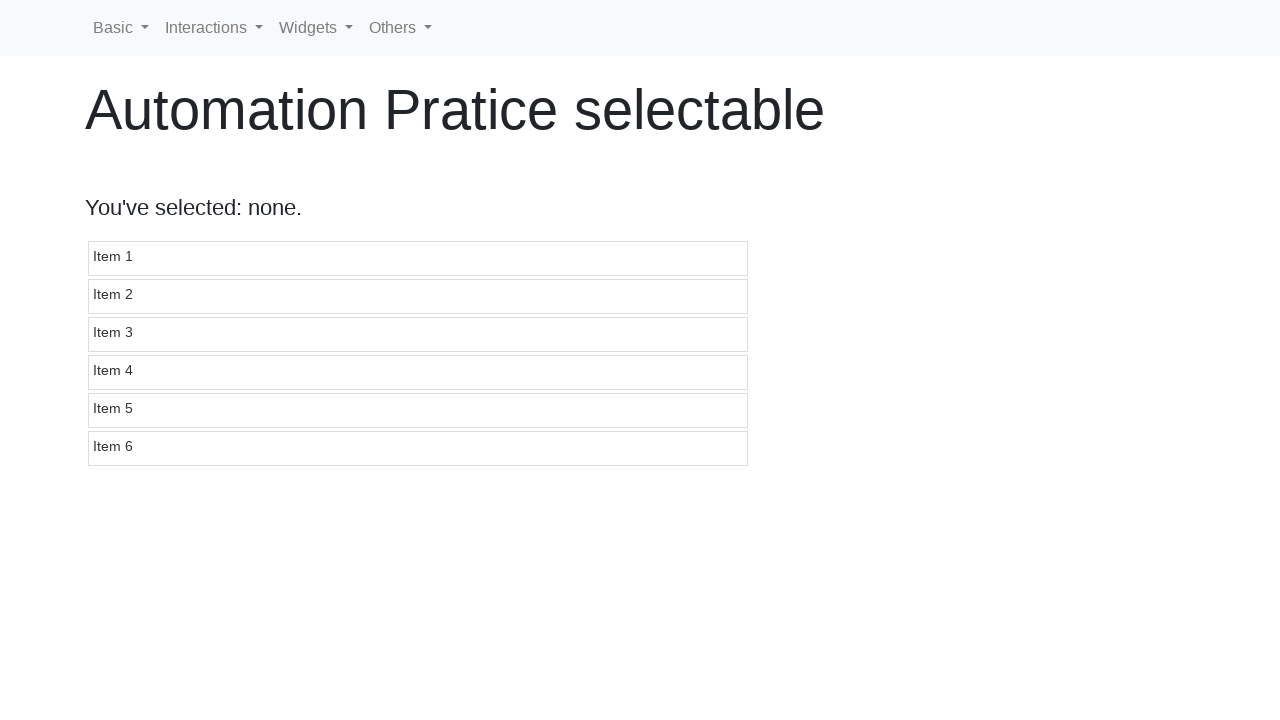

Selected first item from the selectable list at (418, 258) on #selectable li:nth-child(1)
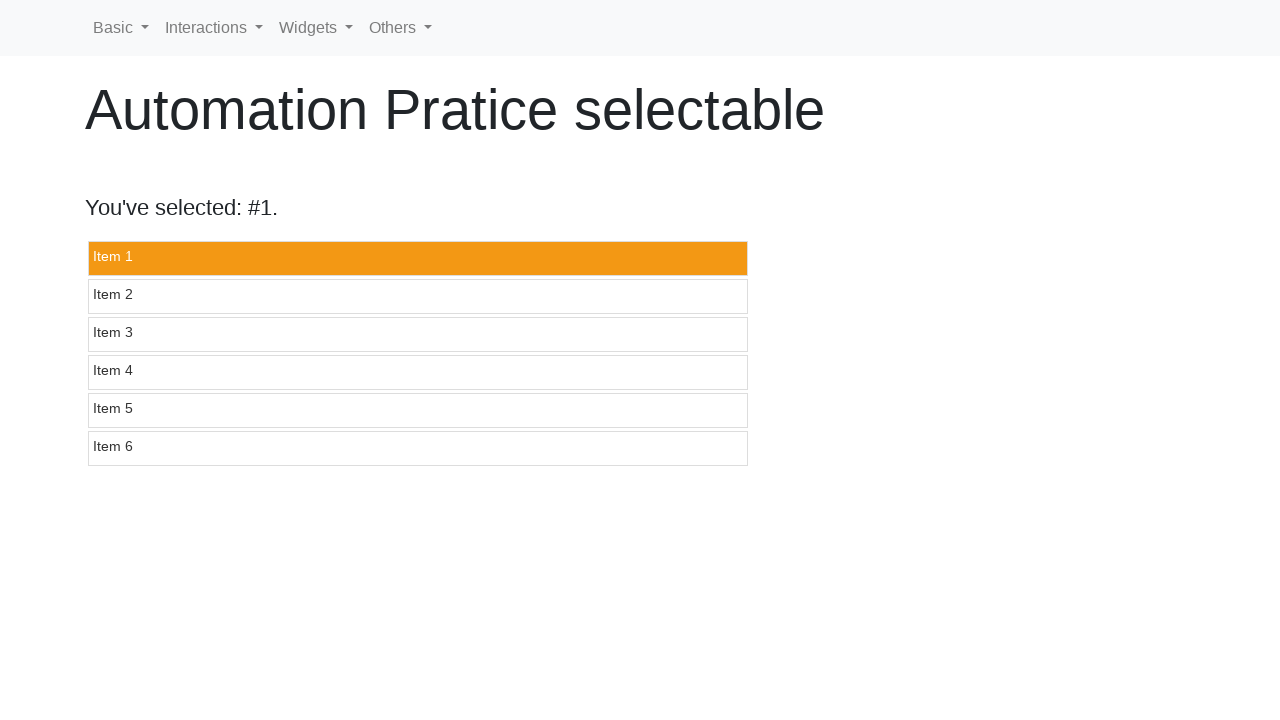

Selected third item from the selectable list using Ctrl+click for multi-select at (418, 334) on #selectable li:nth-child(3)
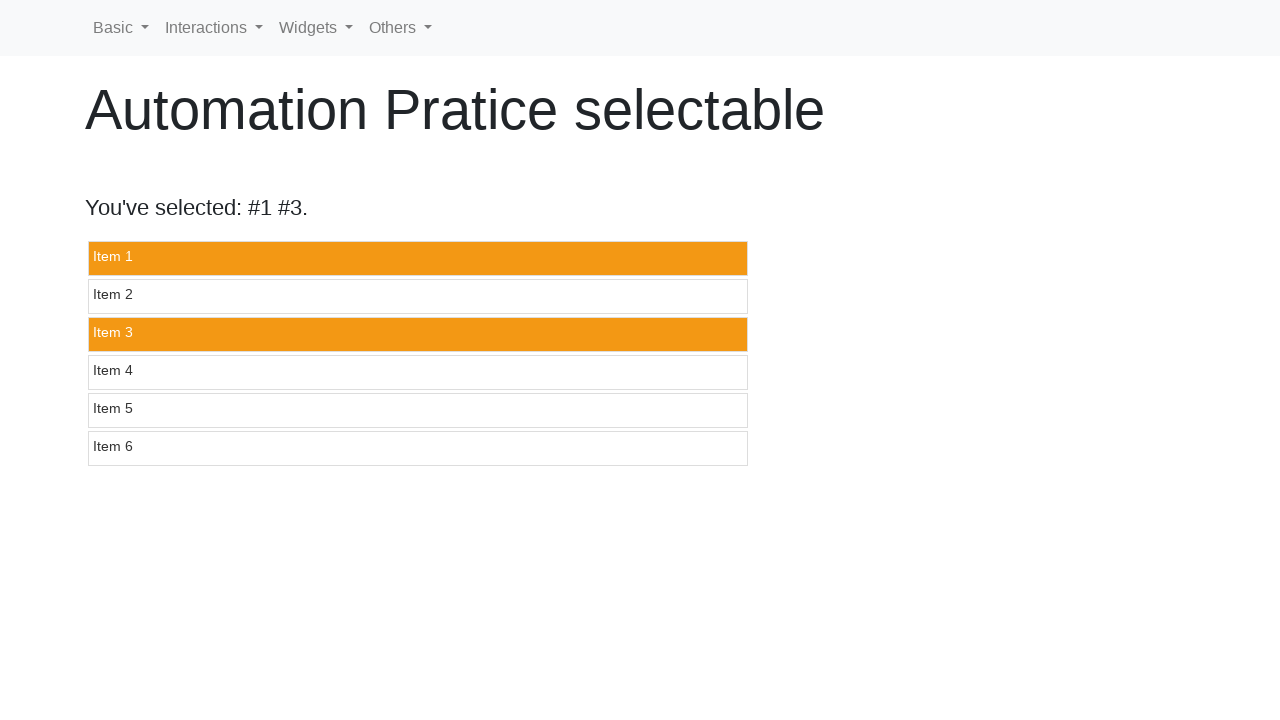

Selected fourth item from the selectable list using Ctrl+click for multi-select at (418, 372) on #selectable li:nth-child(4)
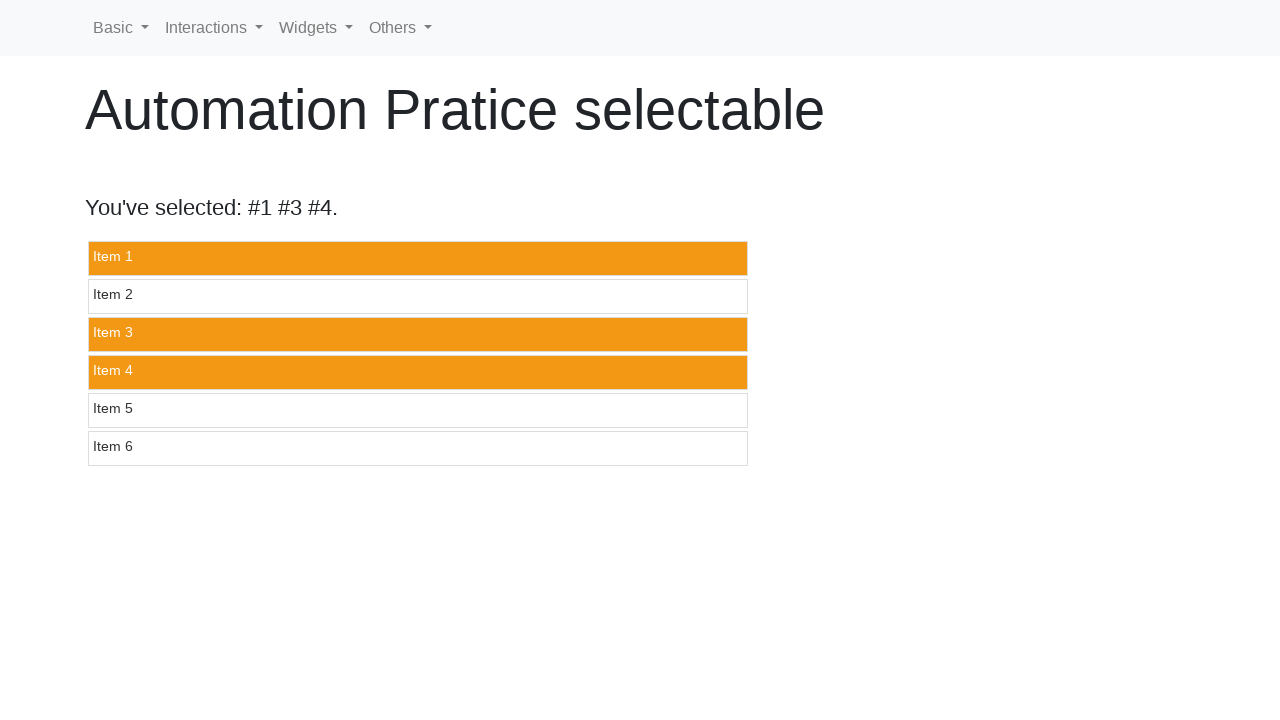

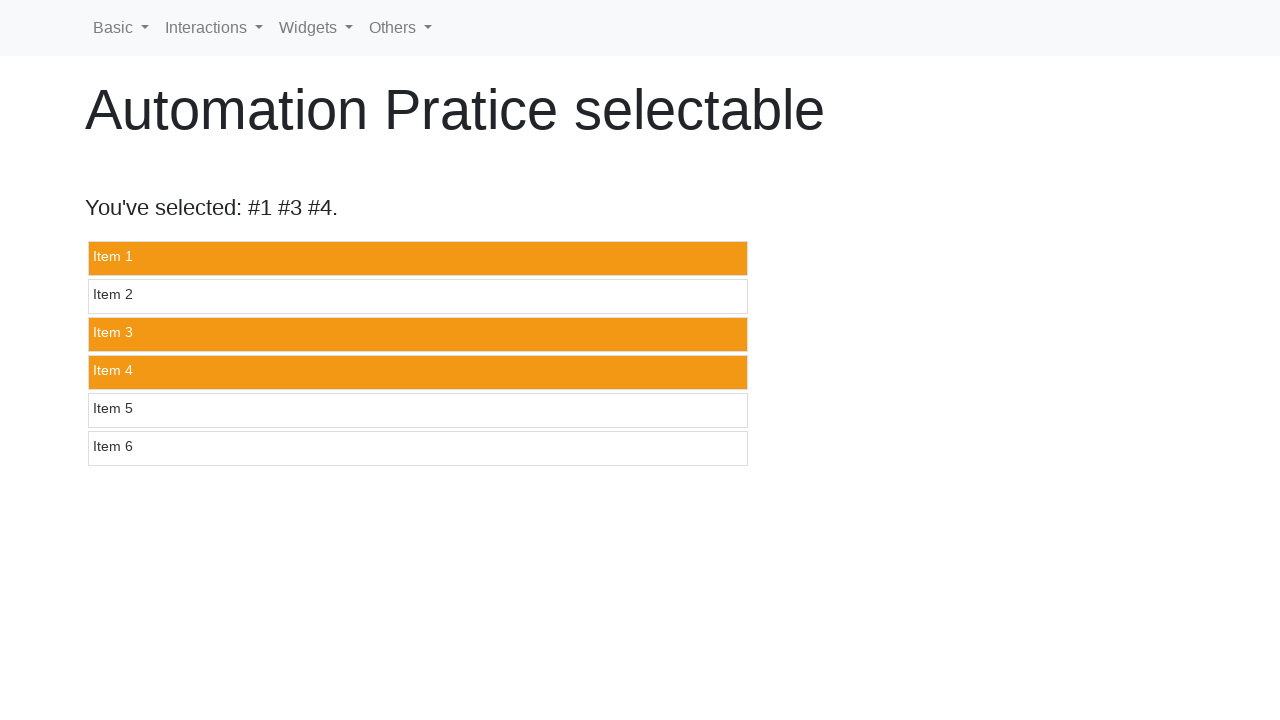